Tests successful form submission by filling in all required fields with valid data

Starting URL: https://cac-tat.s3.eu-central-1.amazonaws.com/index.html

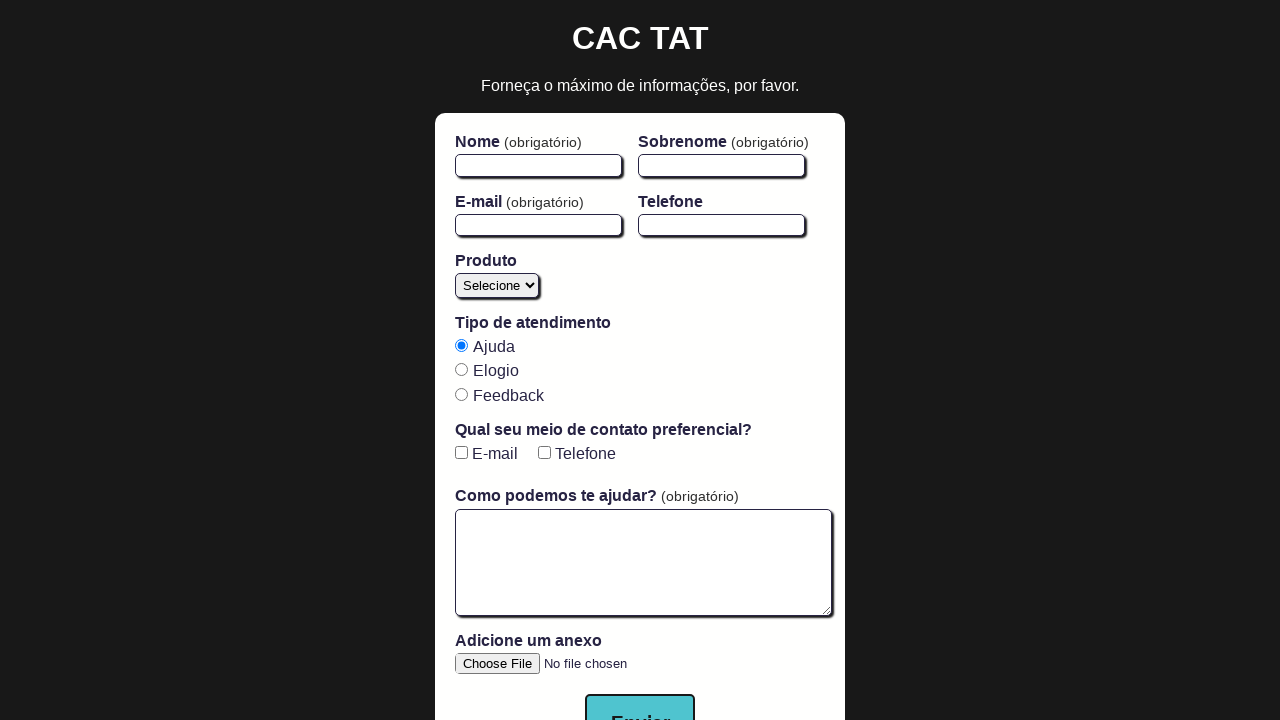

Waited for first name field to be visible
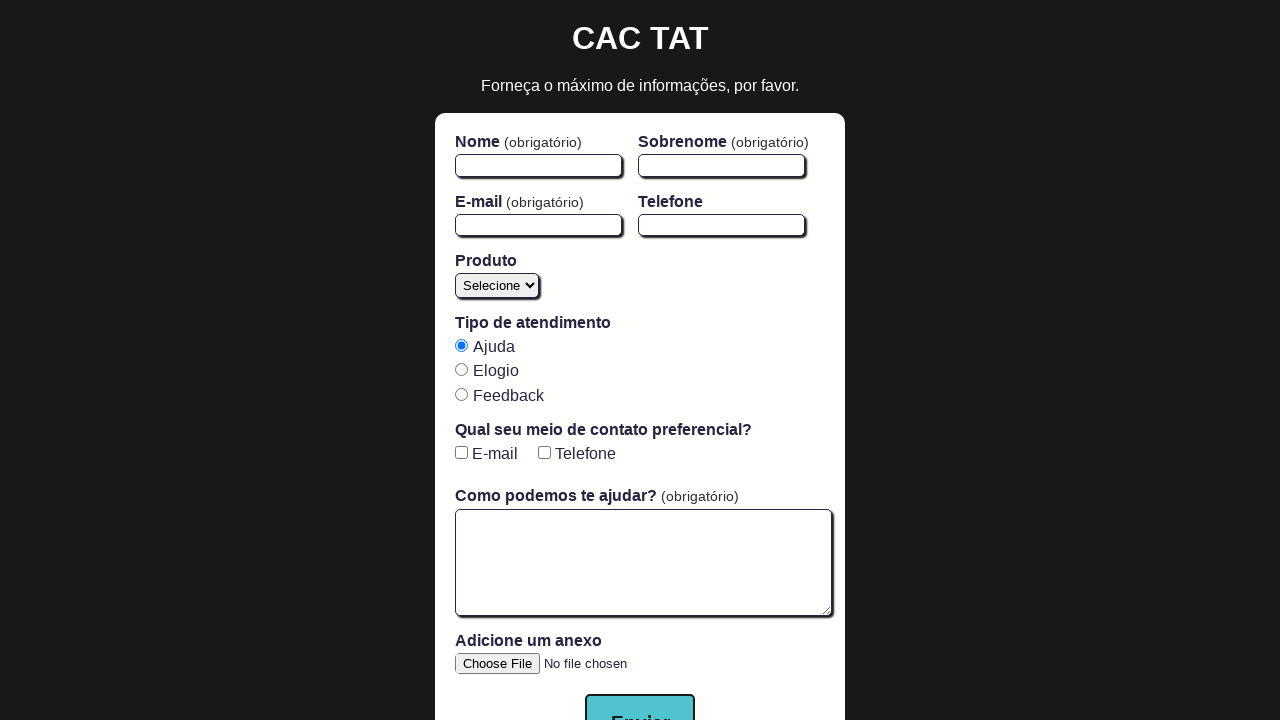

Filled first name field with 'Maria' on #firstName
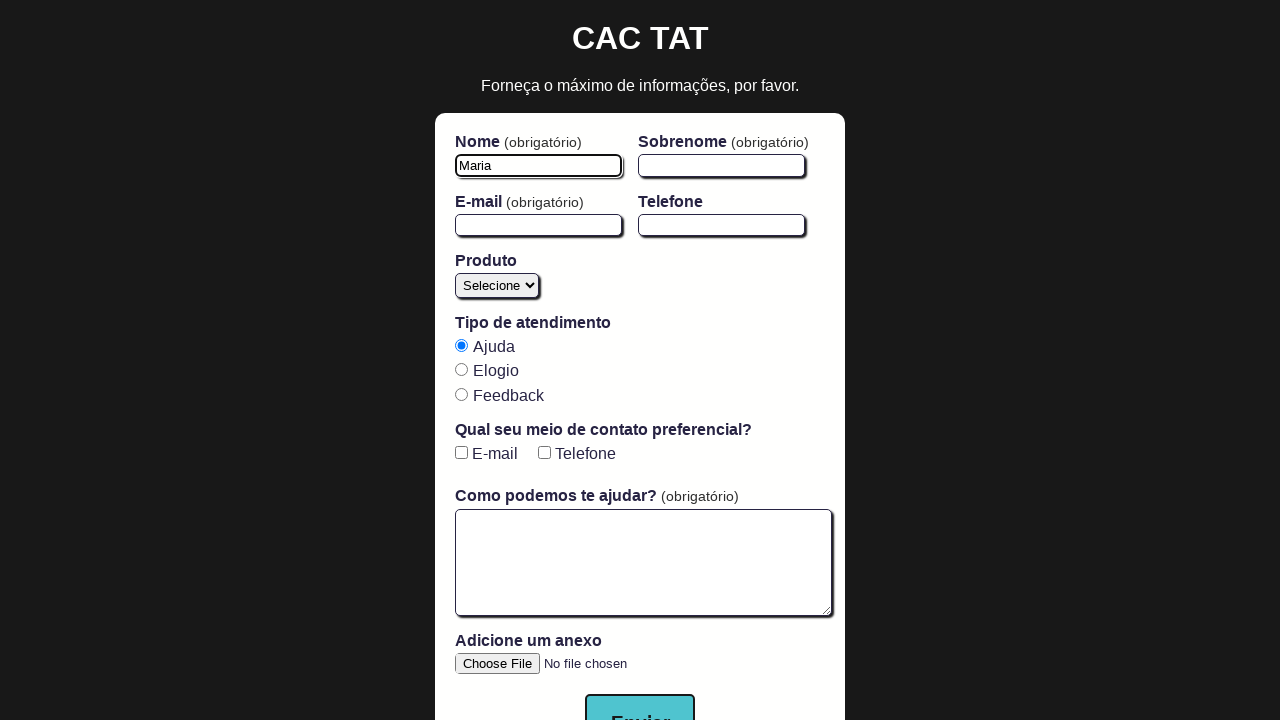

Filled last name field with 'Silva' on #lastName
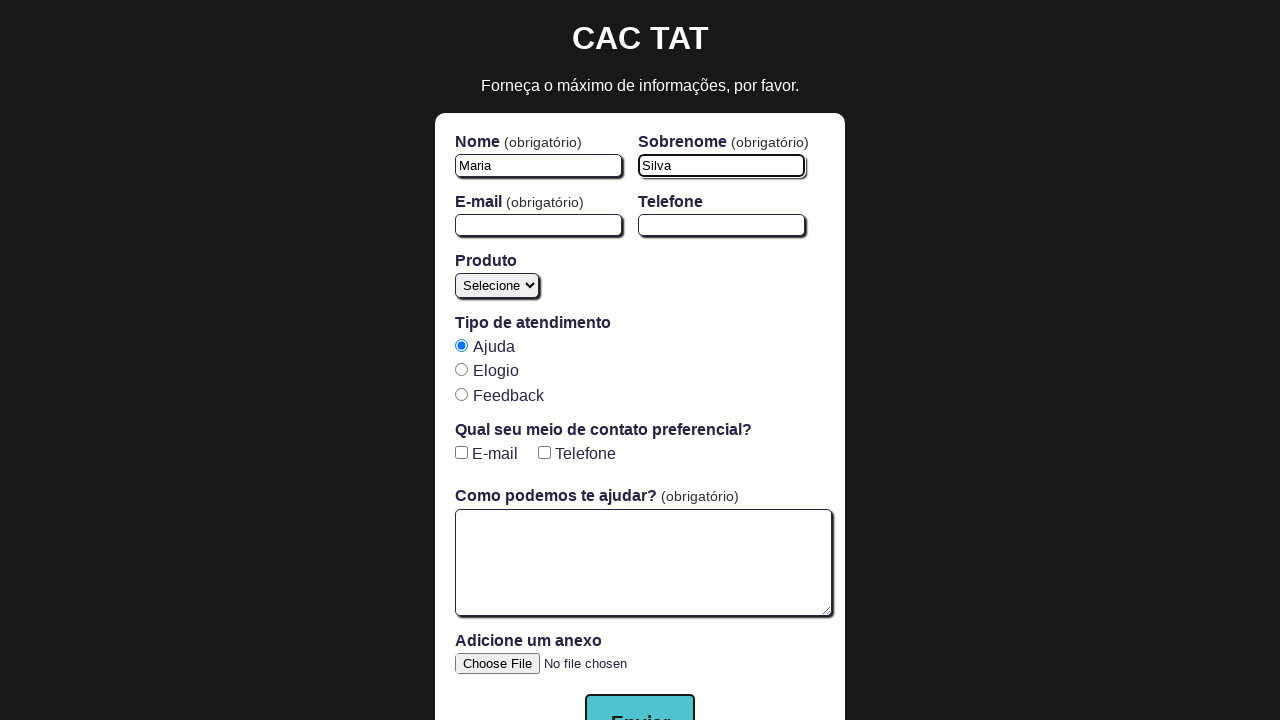

Filled email field with 'maria.silva@testmail.com' on #email
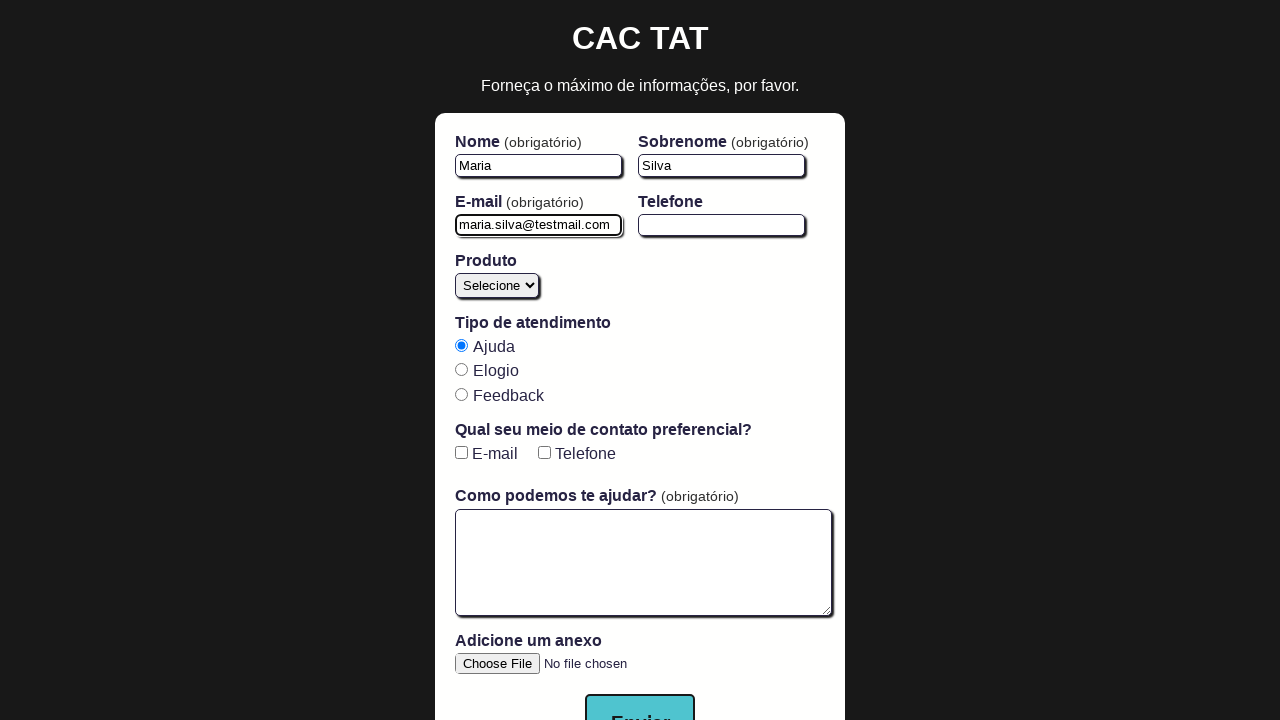

Filled feedback message field with test message on #open-text-area
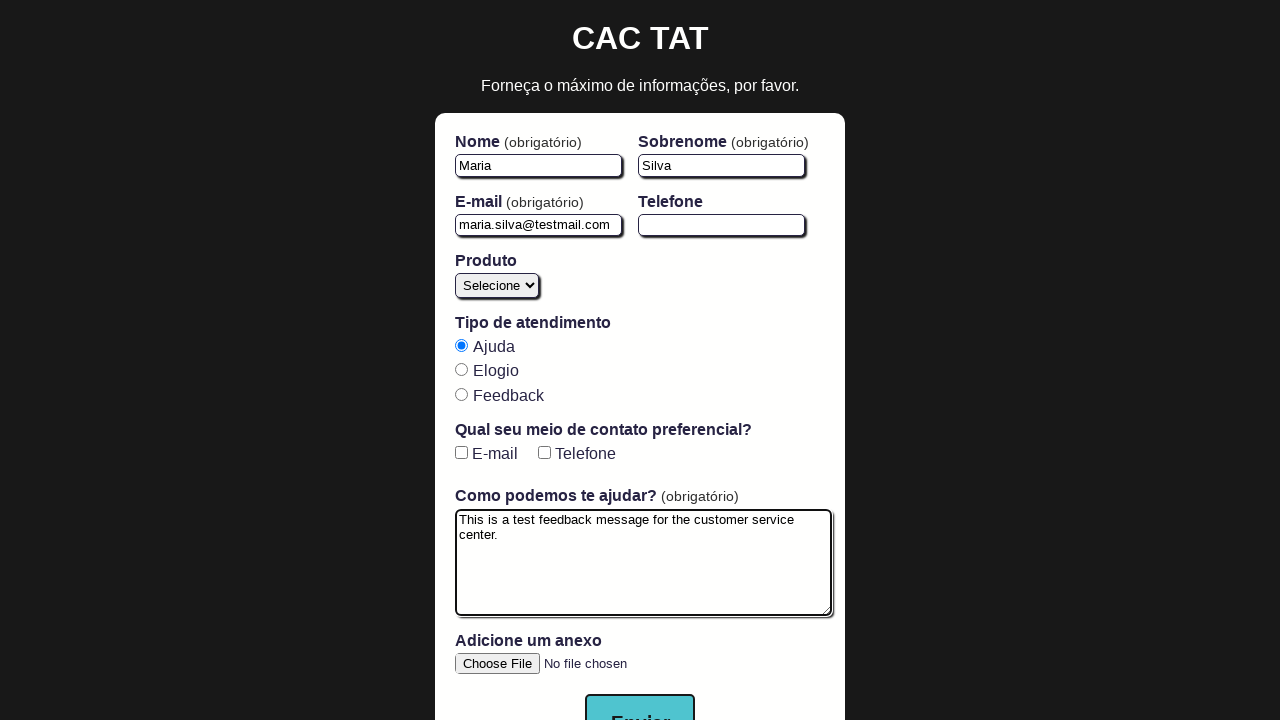

Clicked submit button to submit form at (640, 692) on button[type='submit']
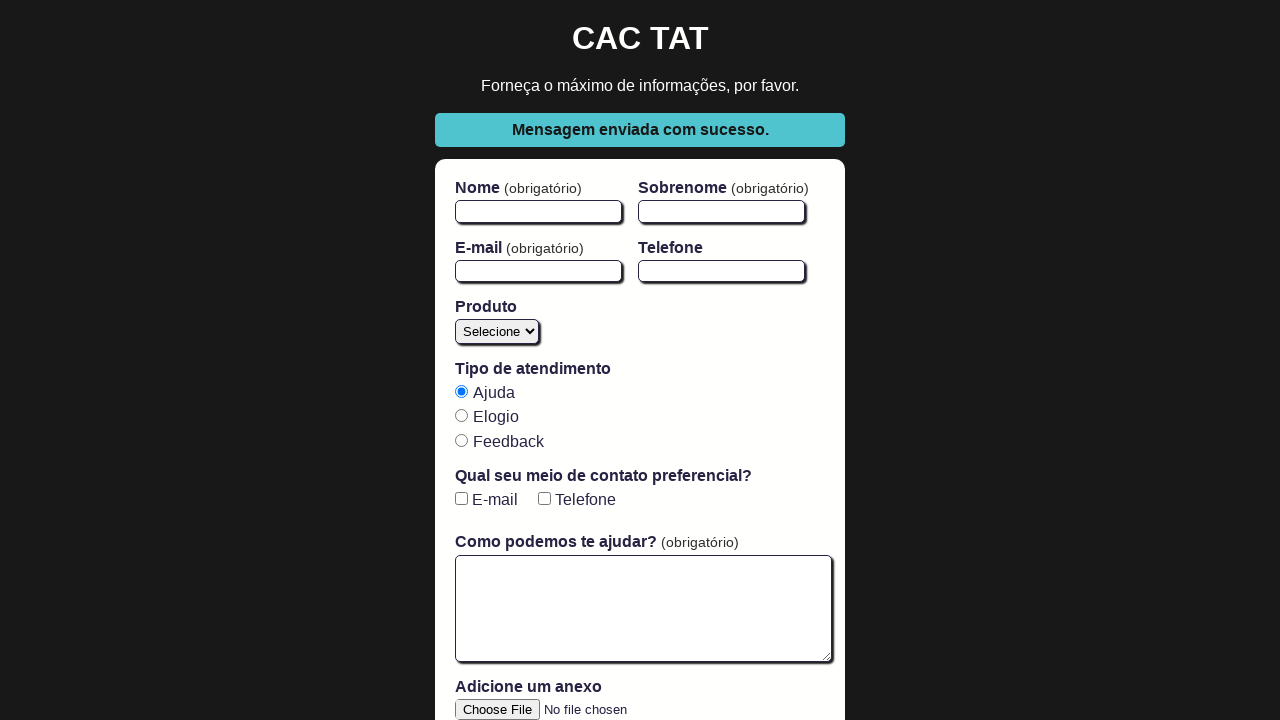

Success message appeared confirming form submission
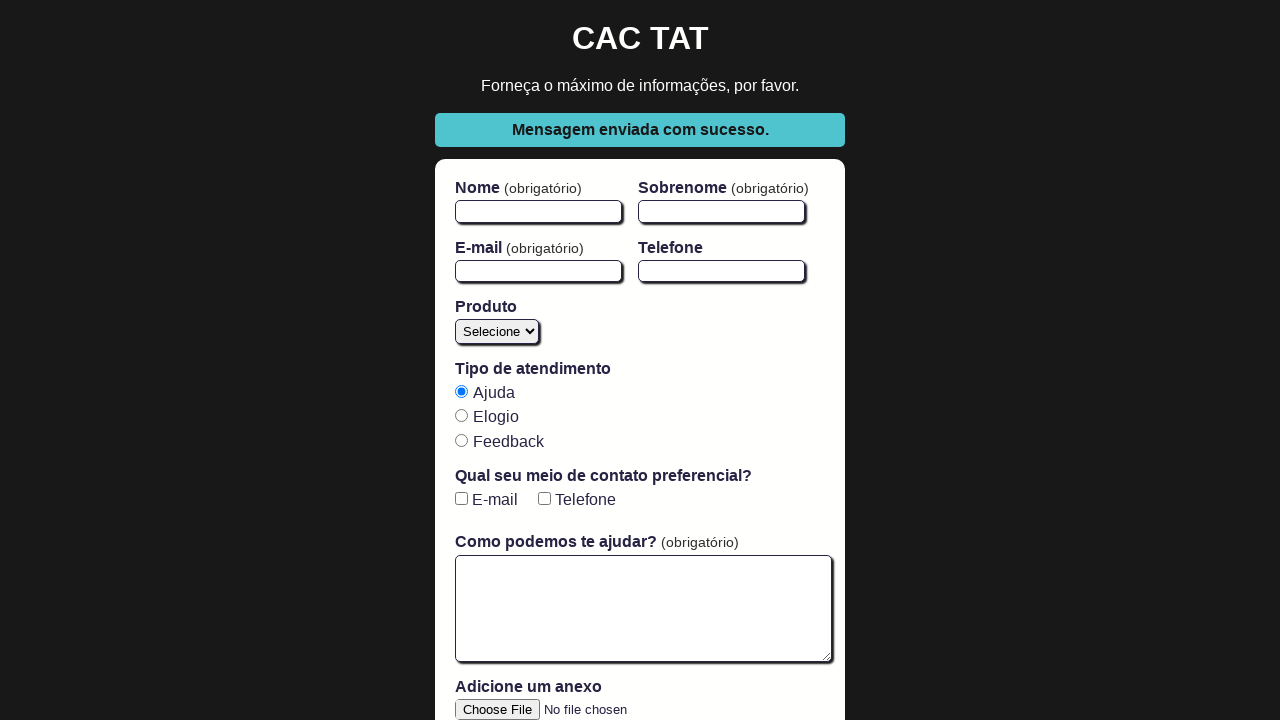

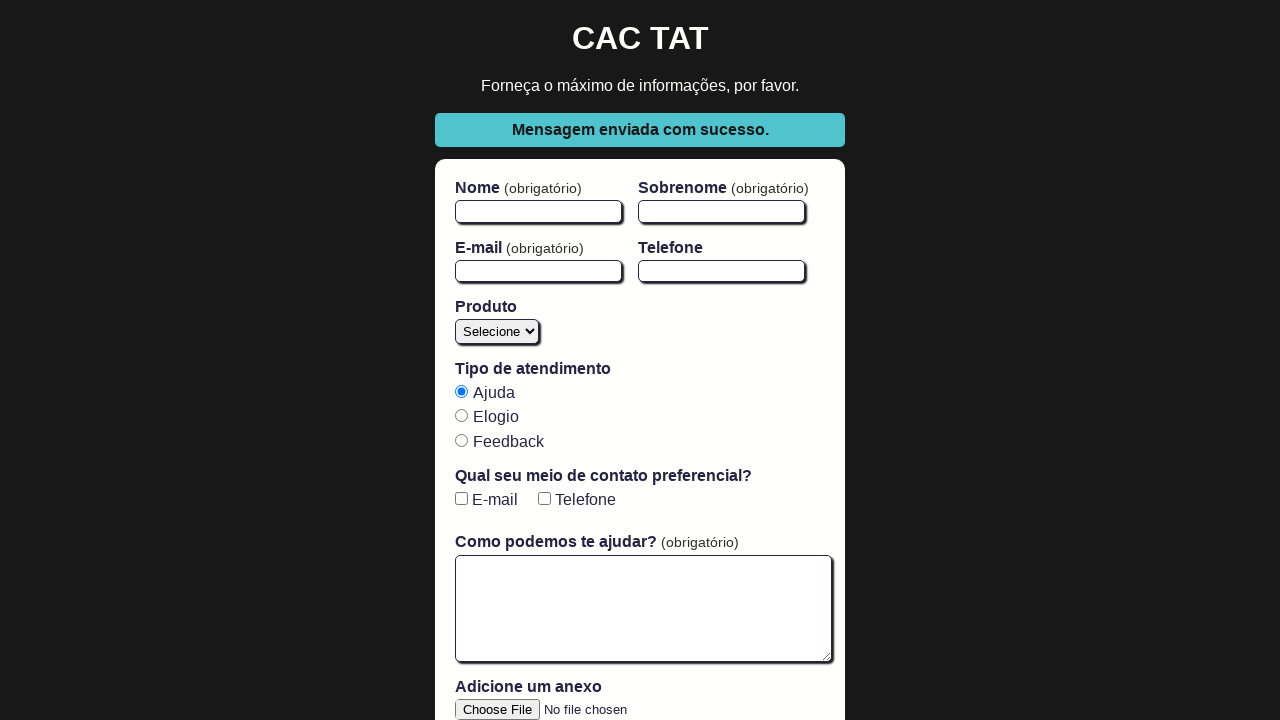